Tests mouse double-click action by navigating to a W3Schools tryit page and double-clicking on a button that responds to double-click events

Starting URL: https://www.w3schools.com/tags/tryit.asp?filename=tryhtml5_ev_ondblclick

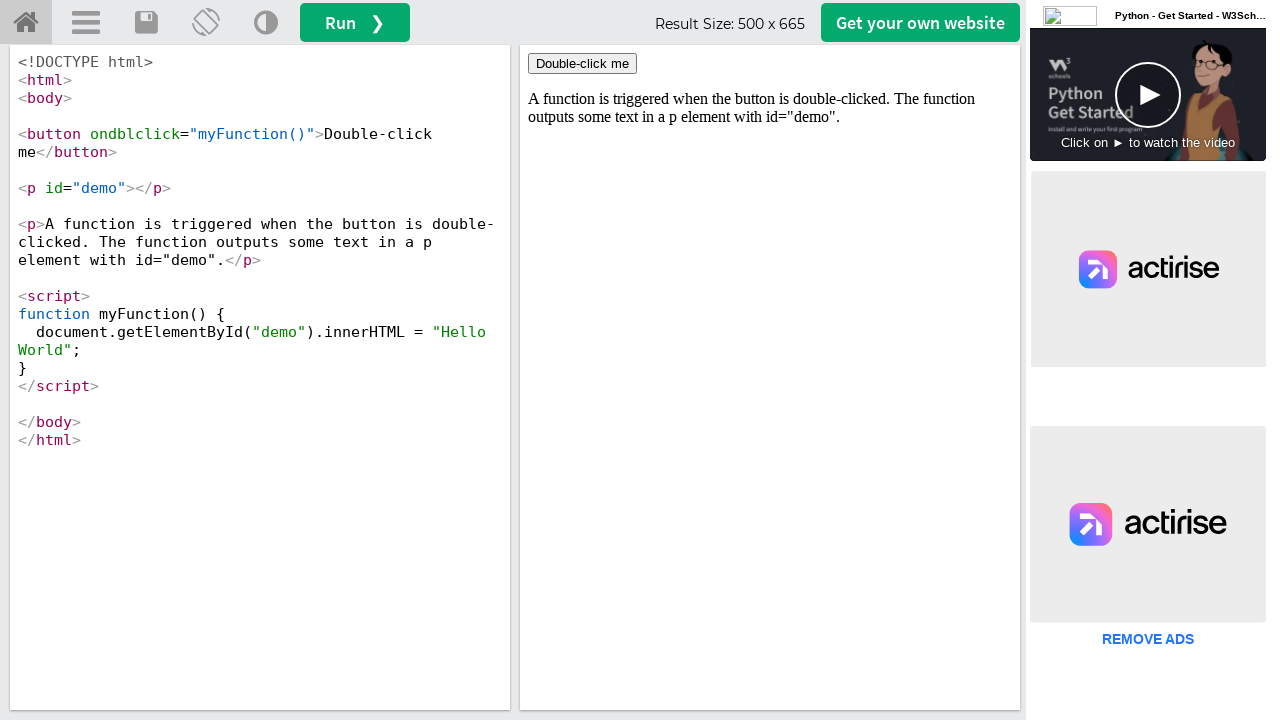

Waited for iframe#iframeResult to load
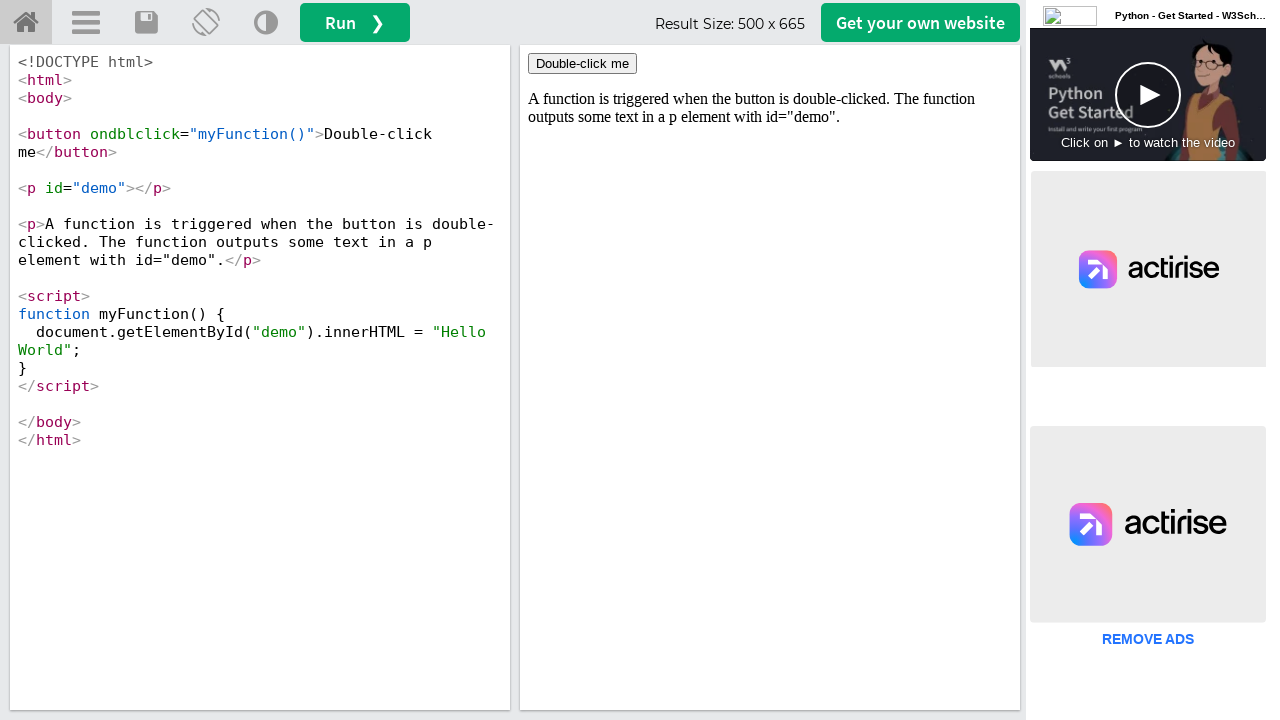

Located iframe#iframeResult frame
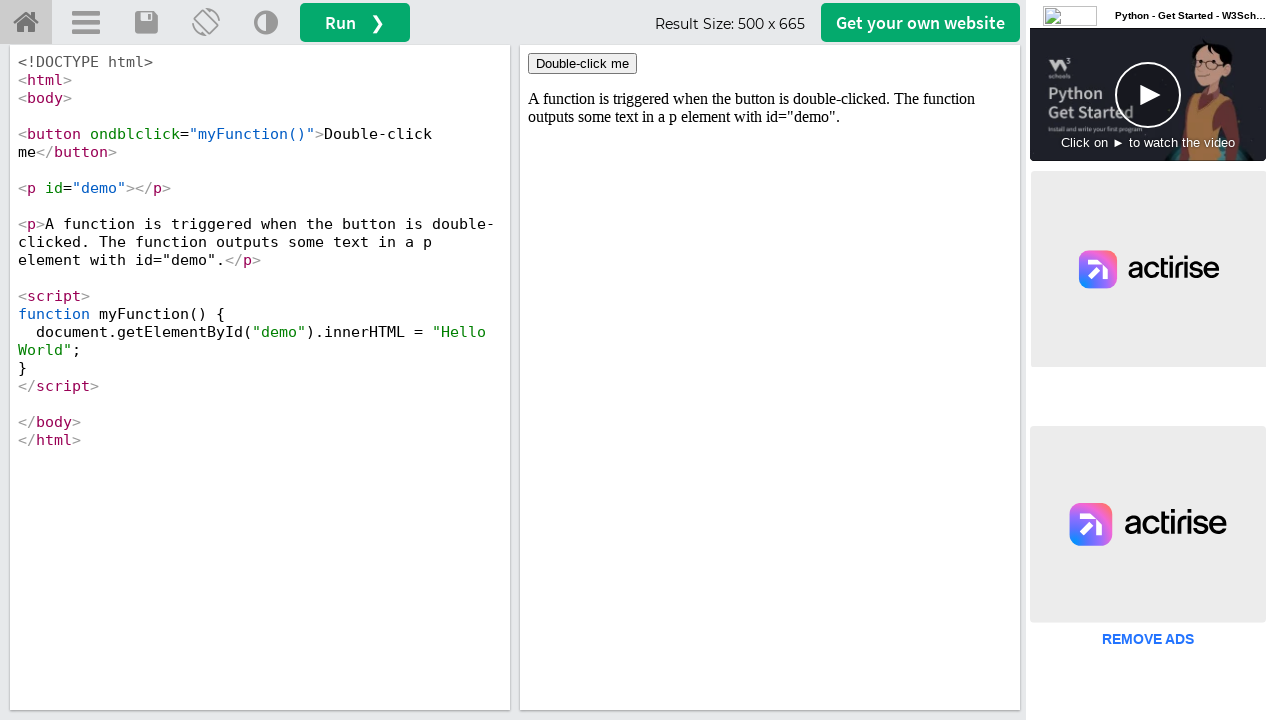

Double-clicked the 'Double-click me' button at (582, 64) on iframe#iframeResult >> internal:control=enter-frame >> xpath=//button[normalize-
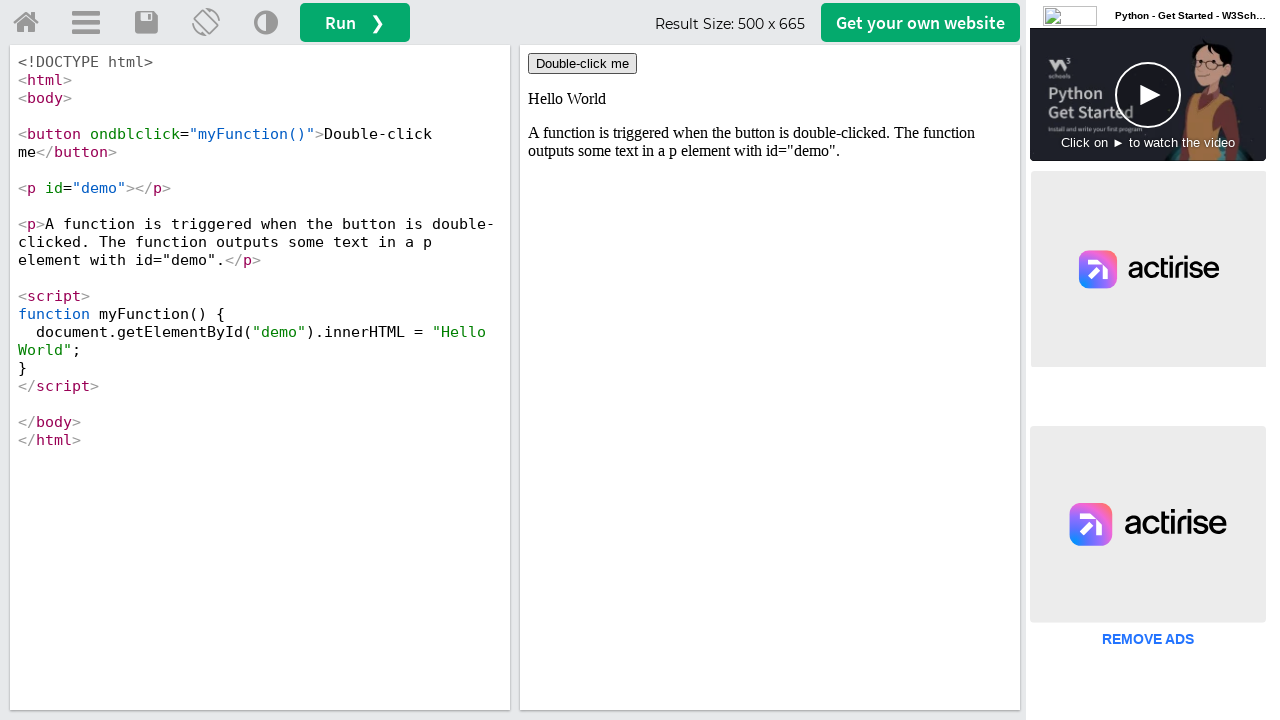

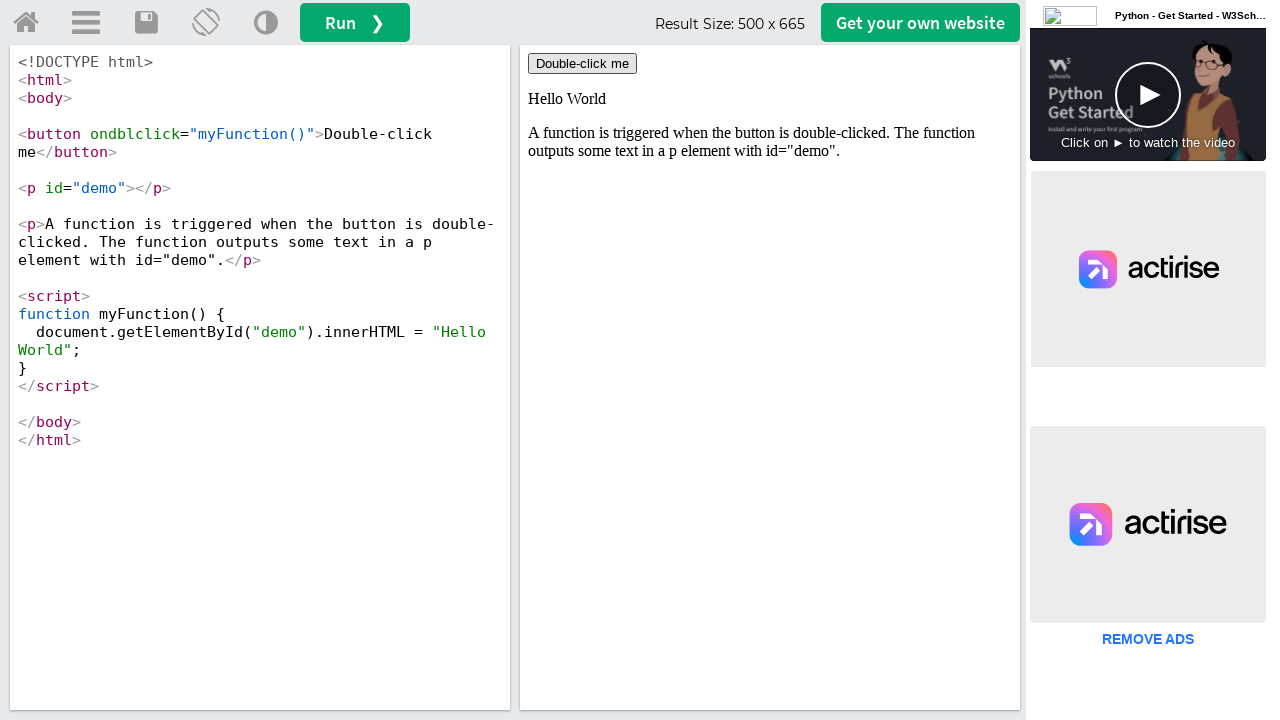